Tests alert handling functionality by navigating through a demo site's alert section and interacting with different types of alerts including OK alerts, confirmation alerts, and prompt alerts with text input

Starting URL: https://practice.automationtesting.in/test-cases/

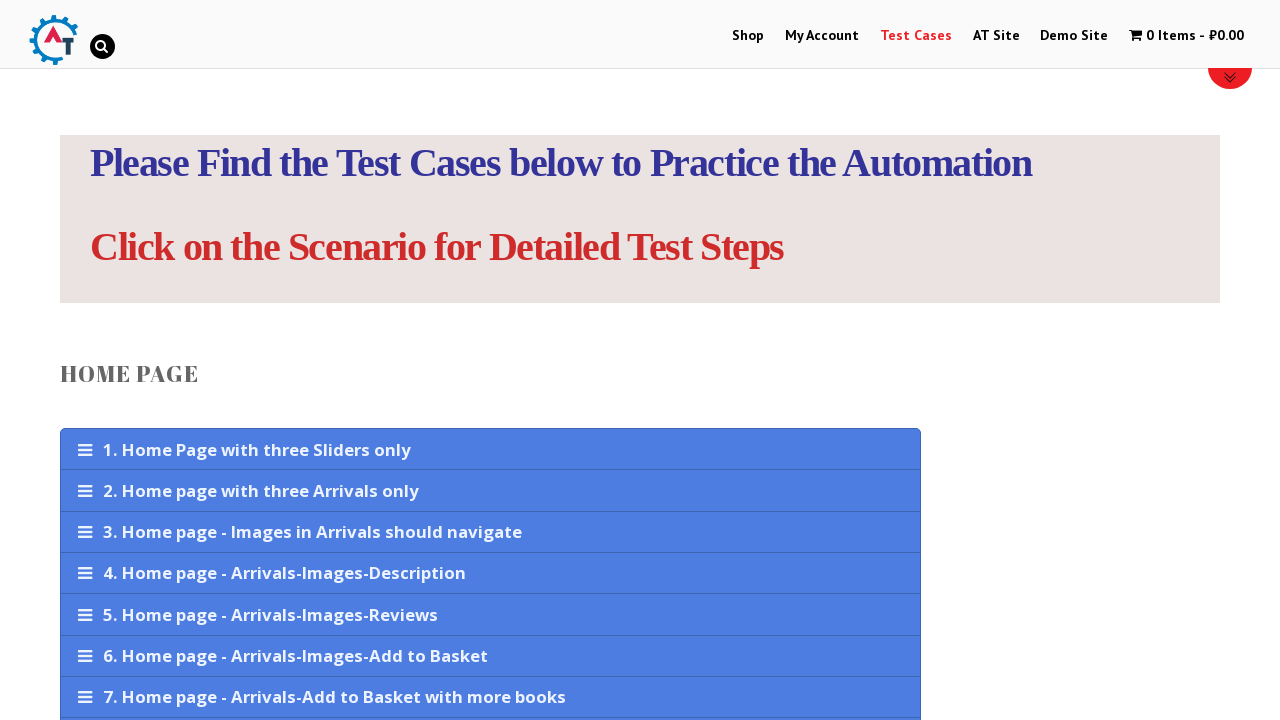

Clicked on Demo Site link at (1074, 36) on xpath=//a[text()='Demo Site']
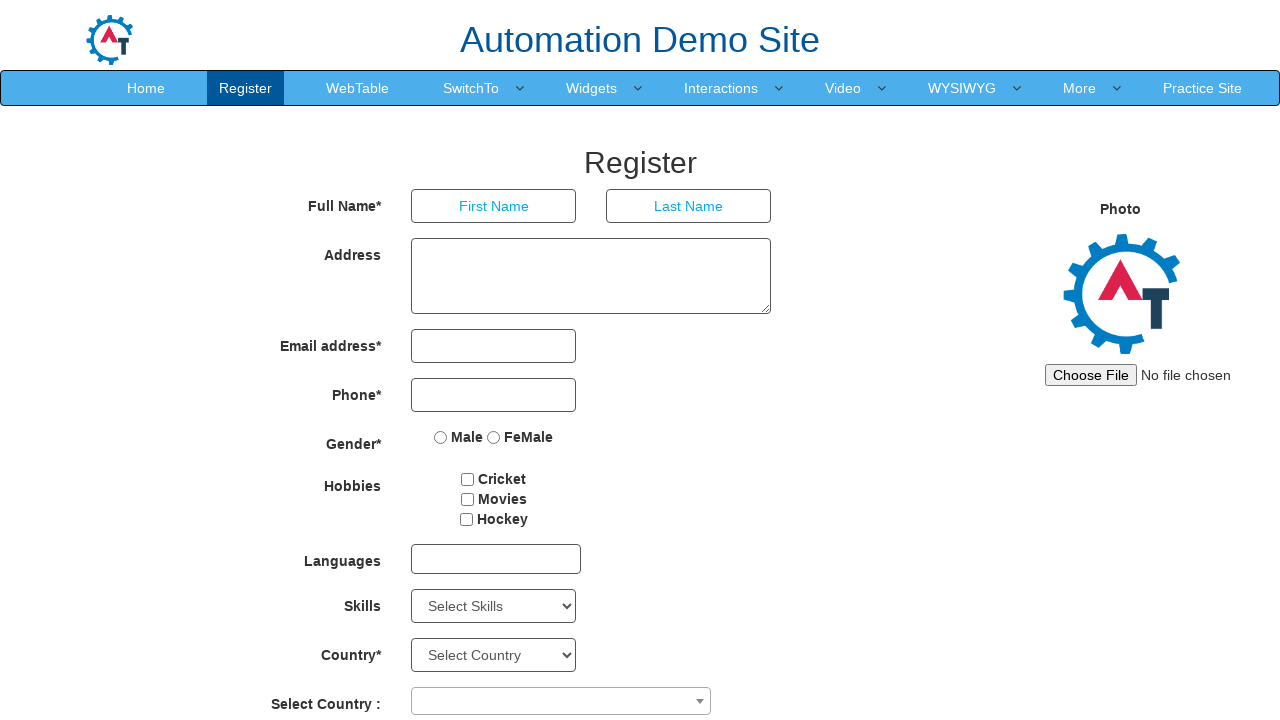

Hovered over Switch To dropdown menu at (471, 88) on (//a[@class='dropdown-toggle'])[1]
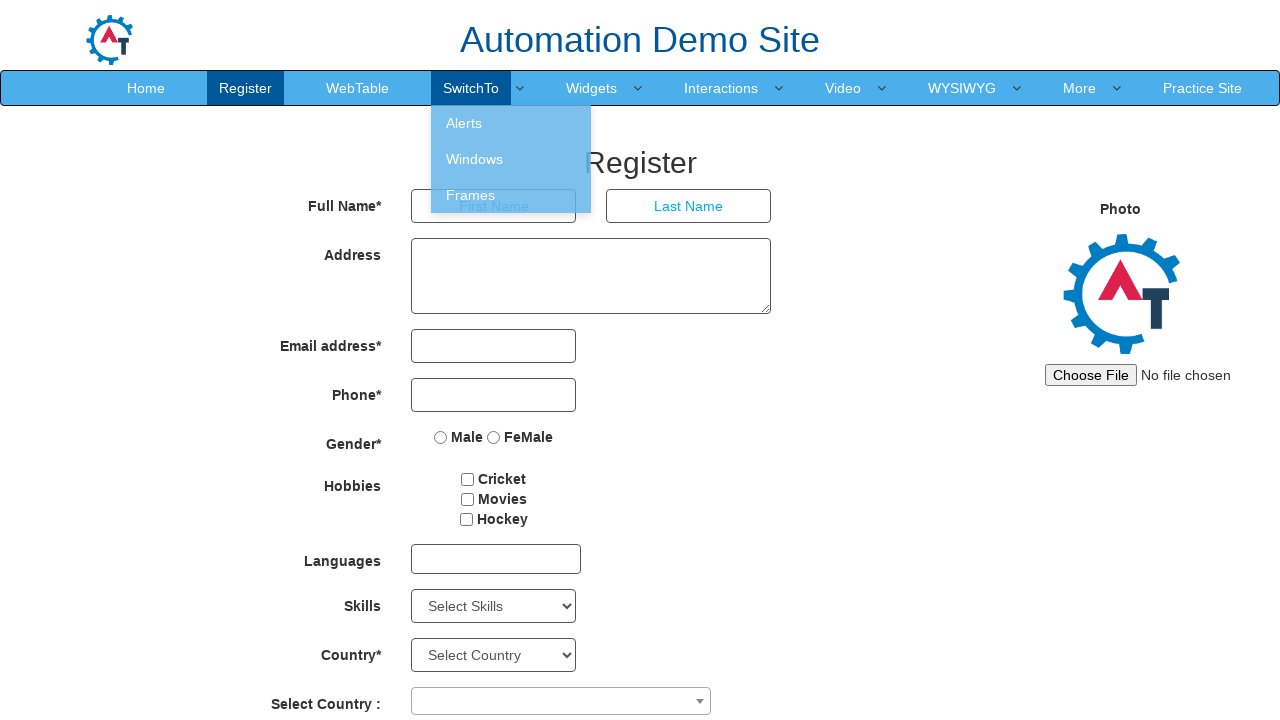

Clicked on Alerts option from dropdown at (511, 123) on xpath=//a[text()='Alerts']
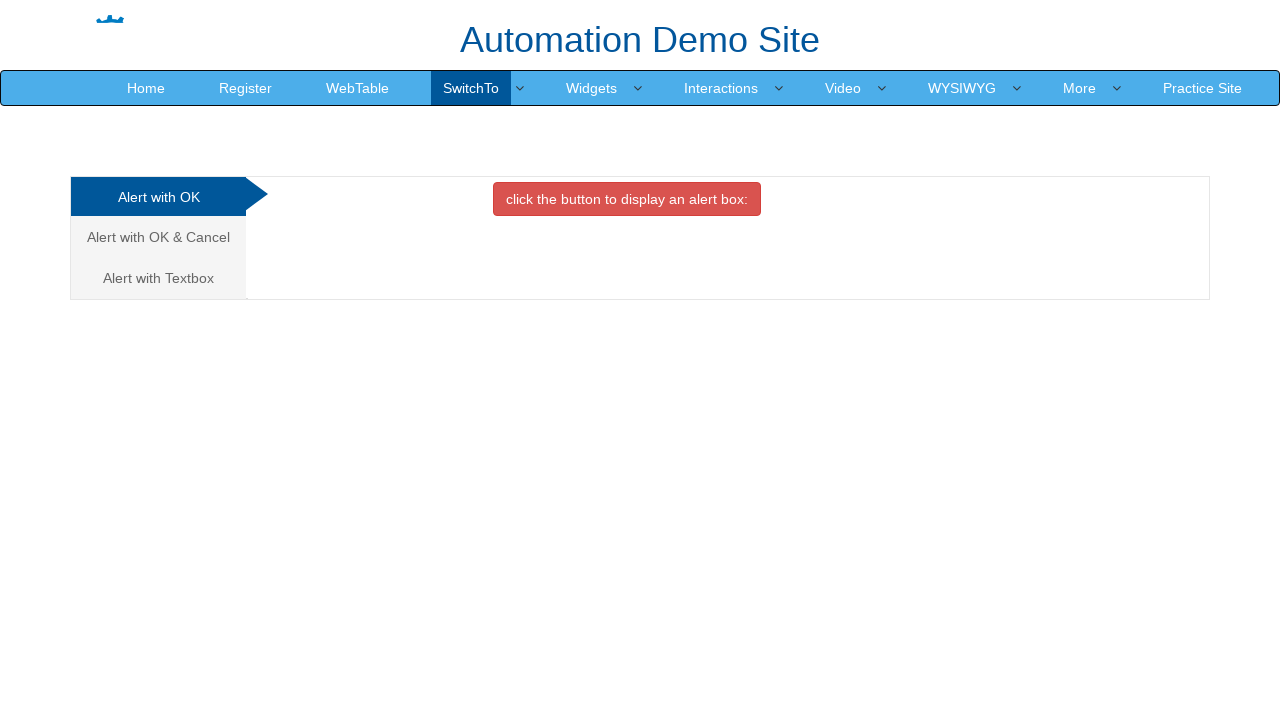

Clicked on Alert with OK tab at (158, 197) on xpath=//a[text()='Alert with OK ']
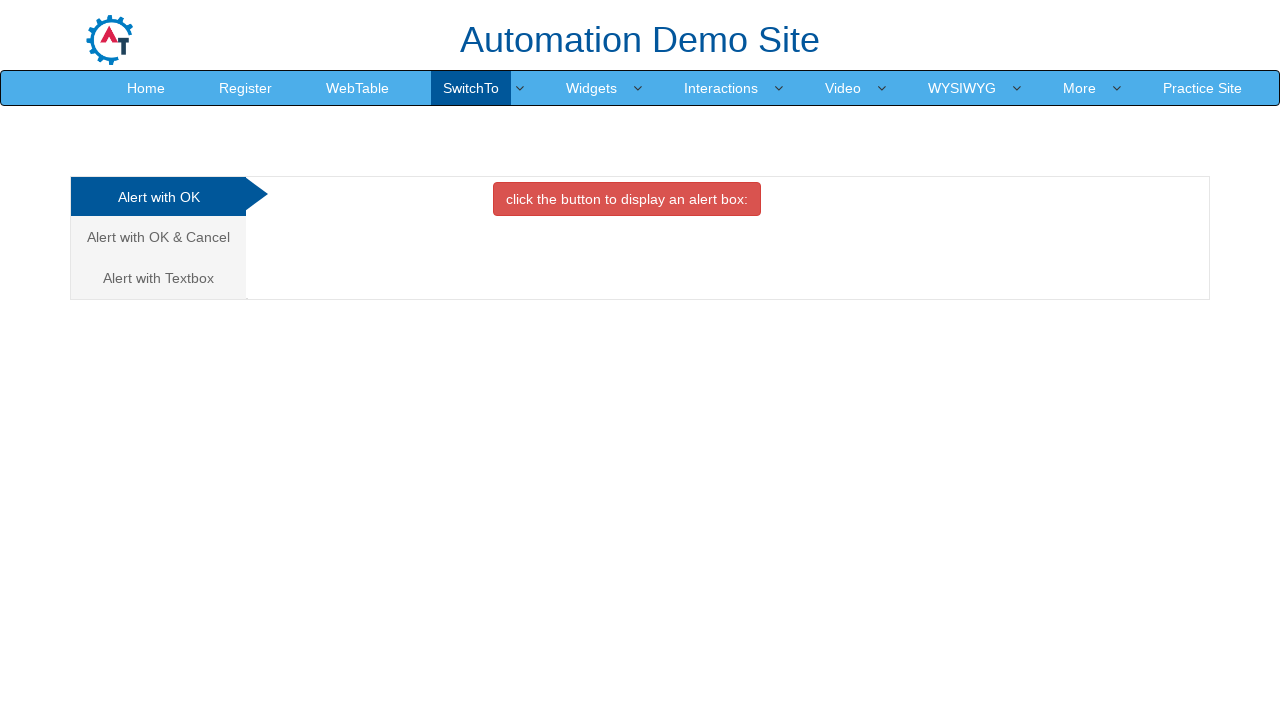

Clicked button to display OK alert at (627, 199) on xpath=//button[@class='btn btn-danger']
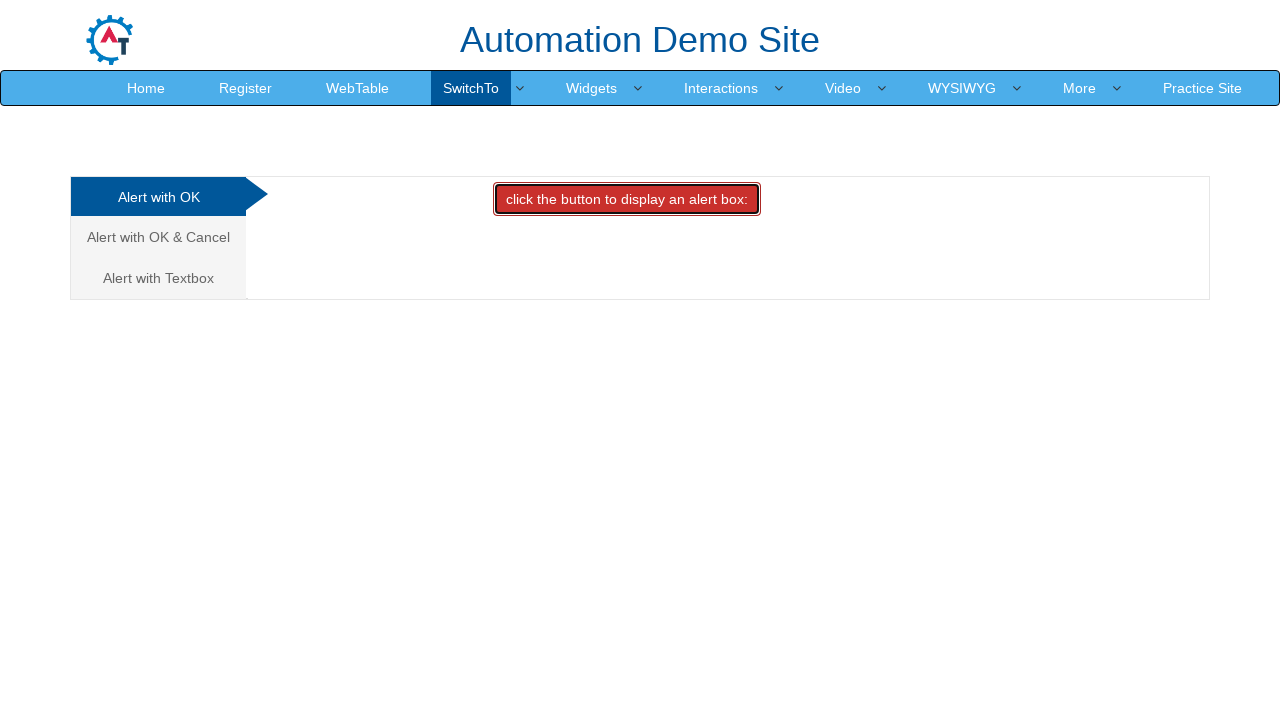

Accepted the OK alert
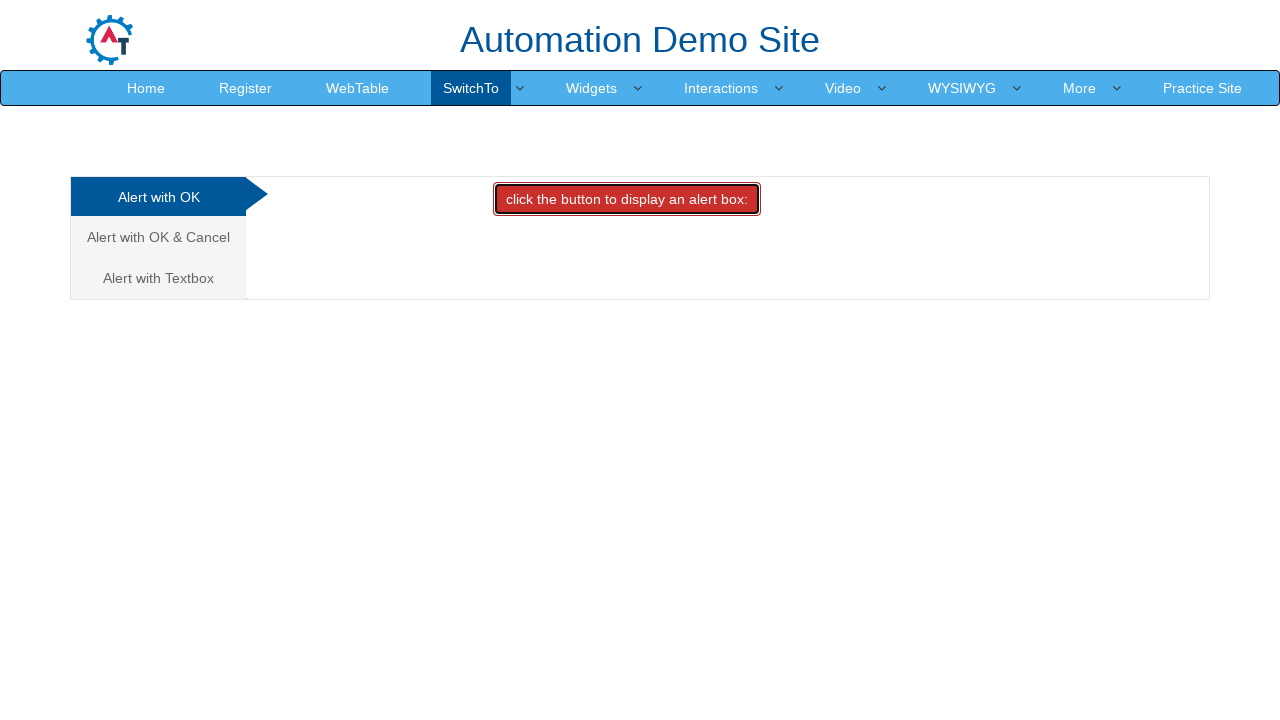

Clicked on confirmation alert tab at (158, 237) on (//a[@class='analystic'])[2]
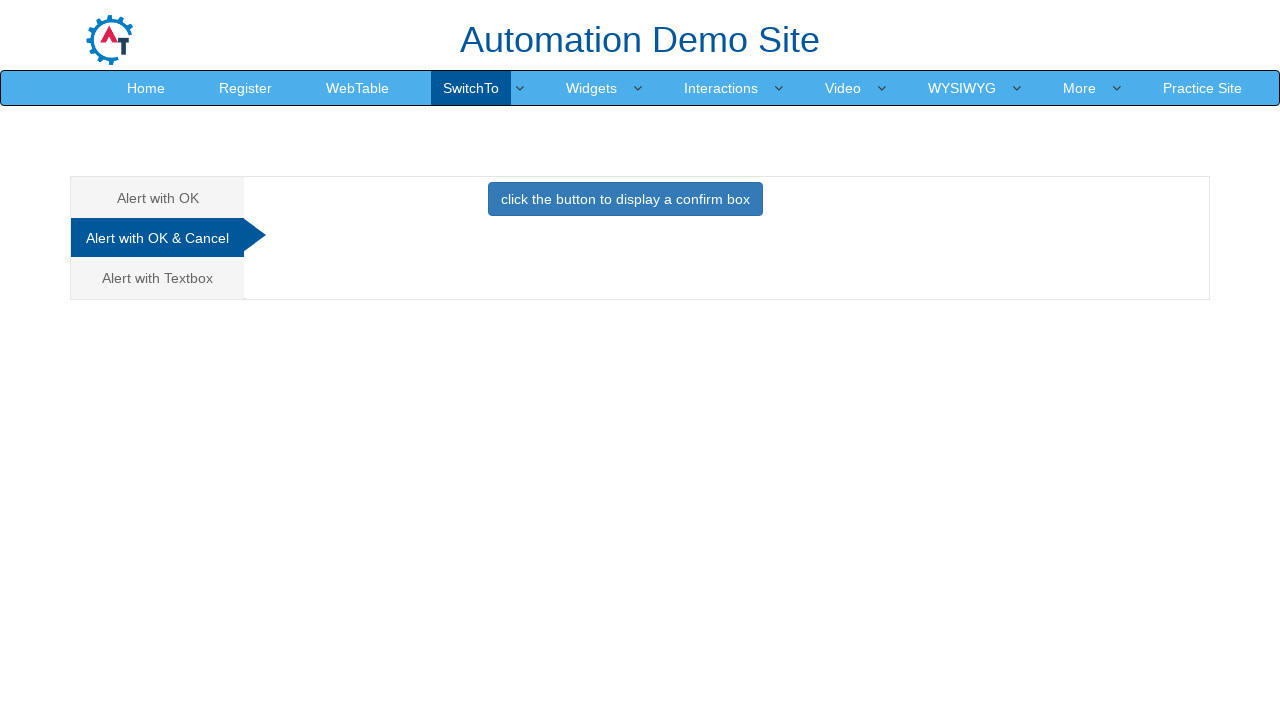

Clicked button to display confirmation alert at (625, 199) on xpath=//button[@class='btn btn-primary']
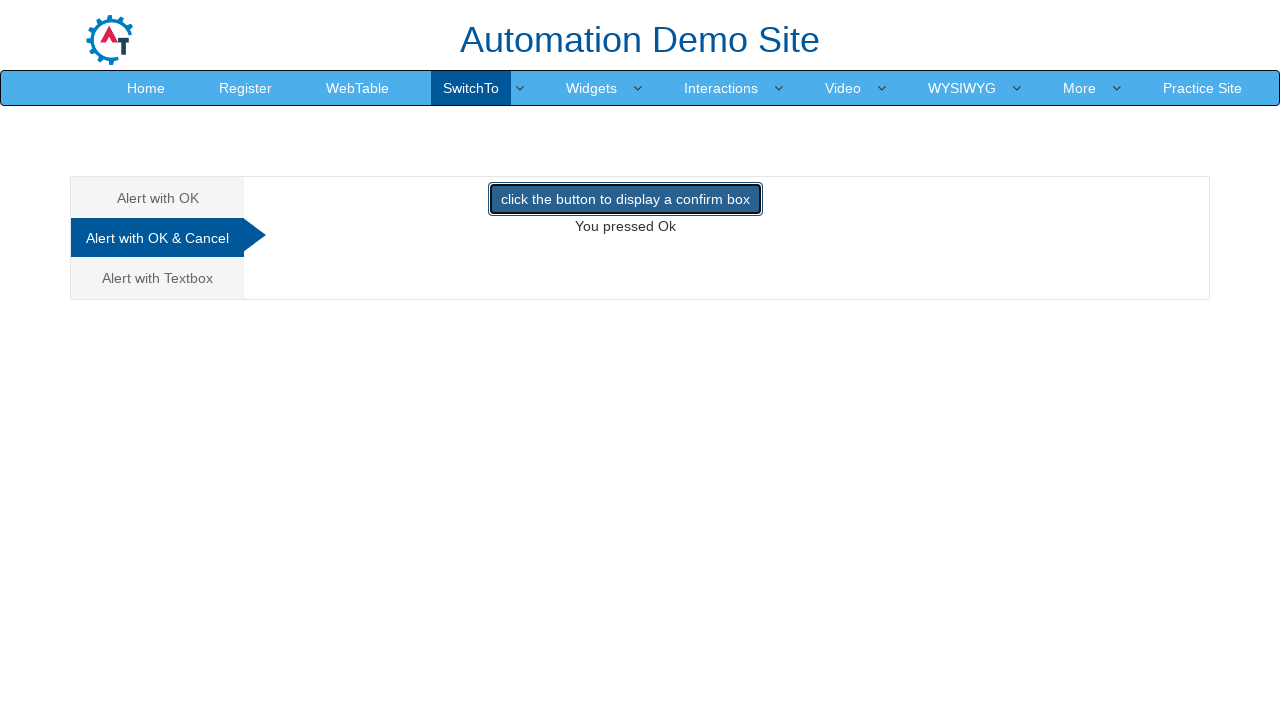

Dismissed the confirmation alert
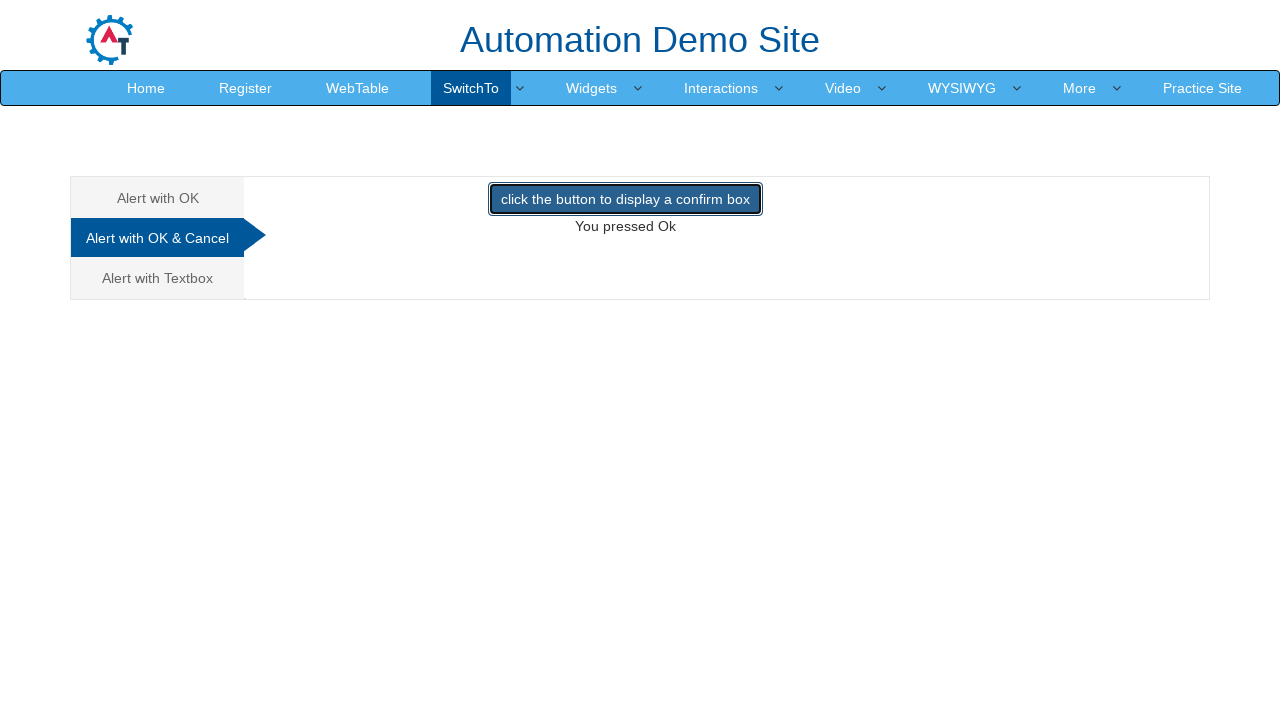

Clicked on prompt alert with textbox tab at (158, 278) on (//a[@class='analystic'])[3]
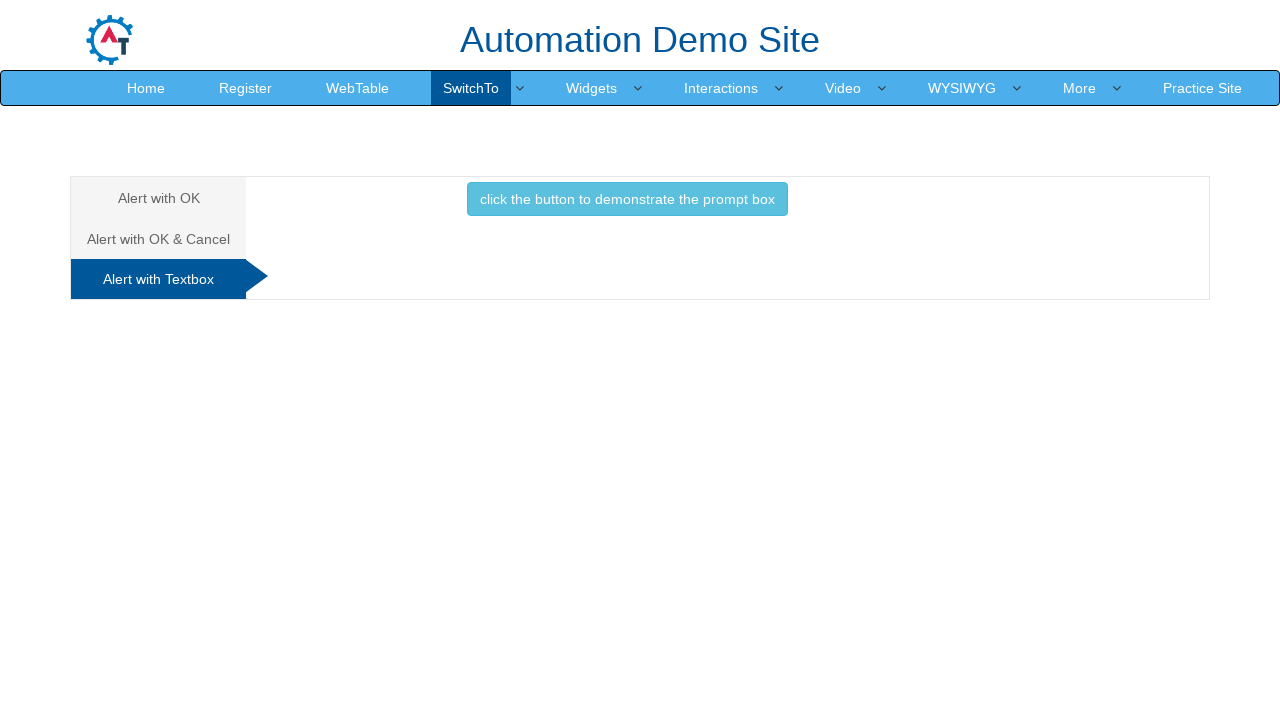

Clicked button to display prompt alert at (627, 199) on xpath=//button[@class='btn btn-info']
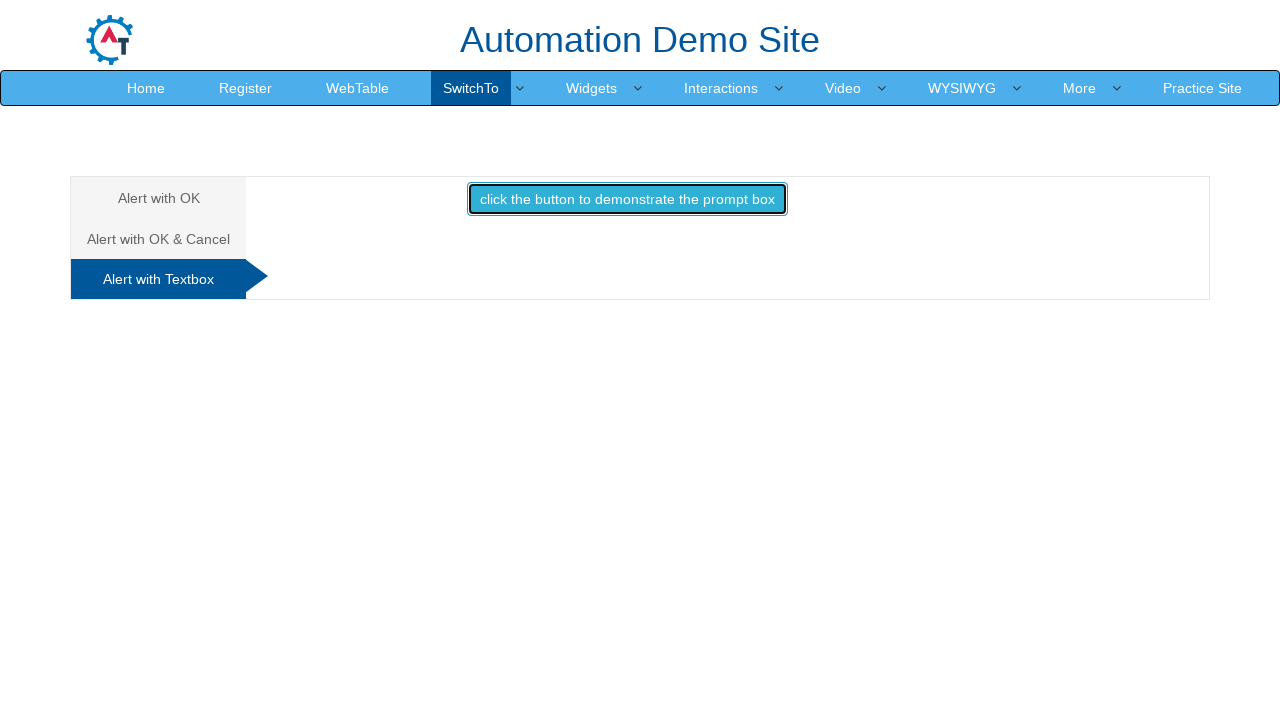

Entered 'hello' in prompt alert and accepted it
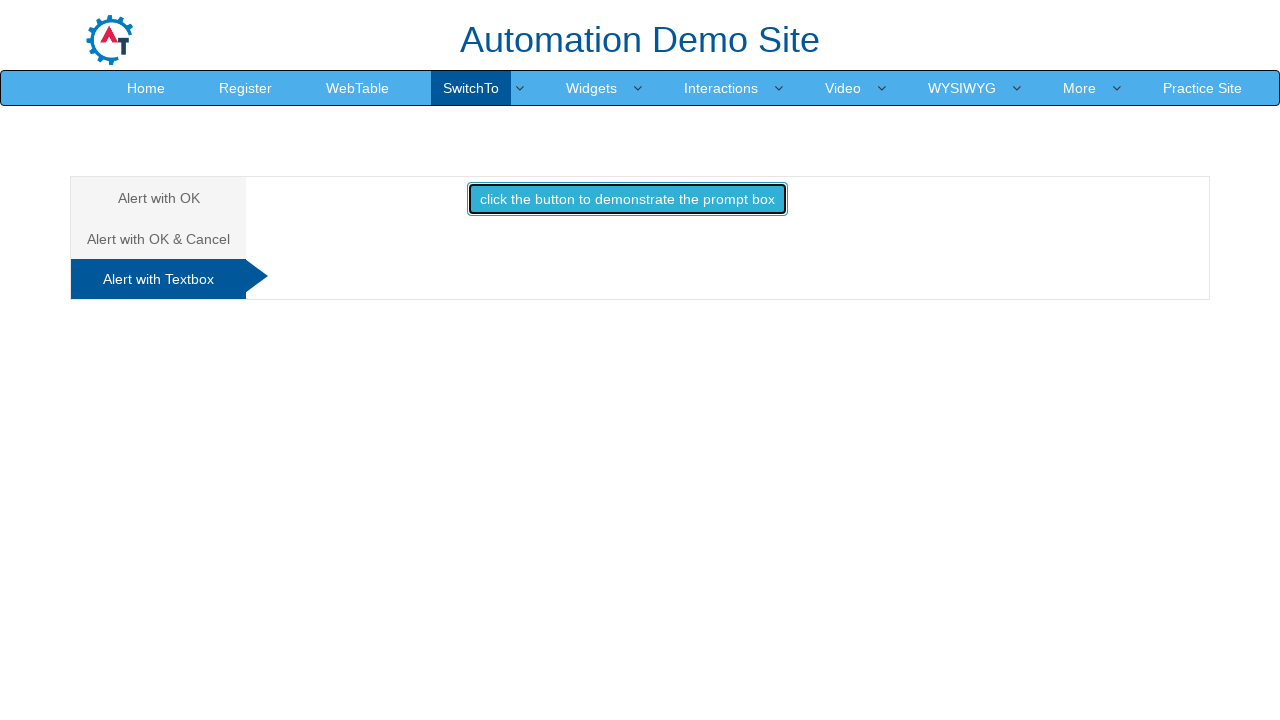

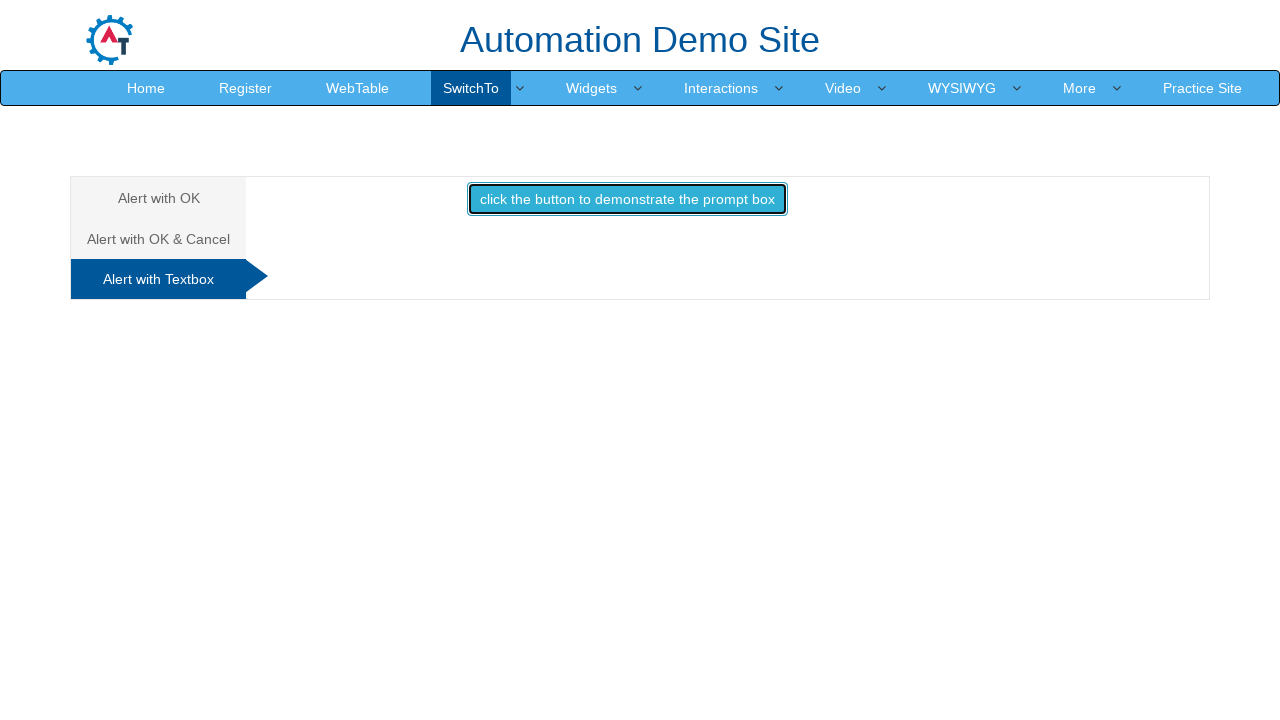